Tests window handling by clicking a button that opens a new window and verifying the new window's URL

Starting URL: https://demo.automationtesting.in/Windows.html

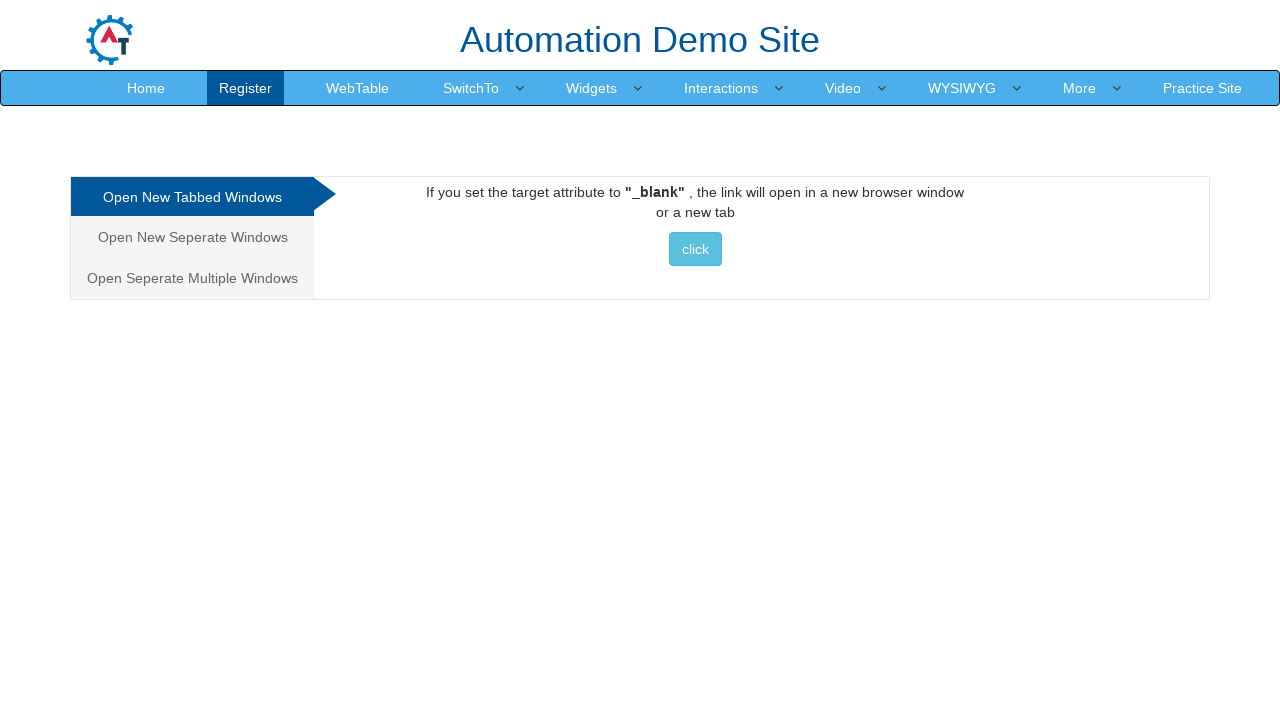

Clicked button to open new window at (695, 249) on xpath=//*[@id="Tabbed"]/a/button
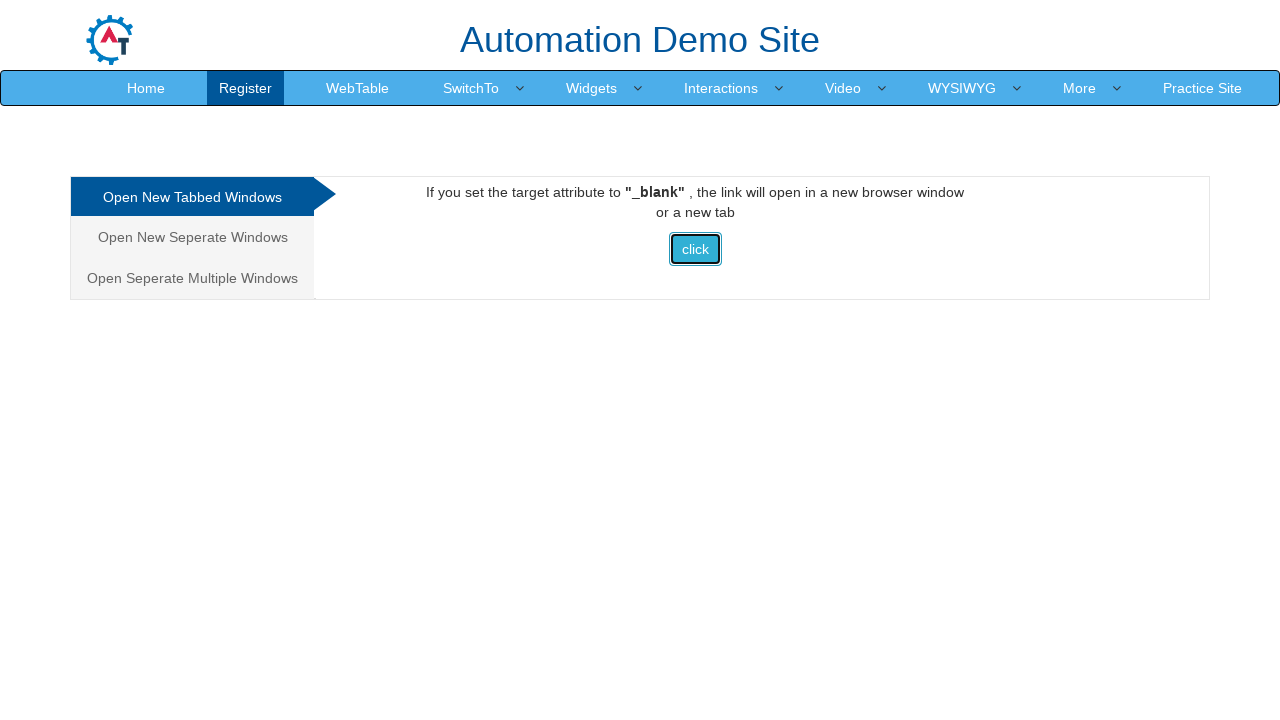

New window opened and captured
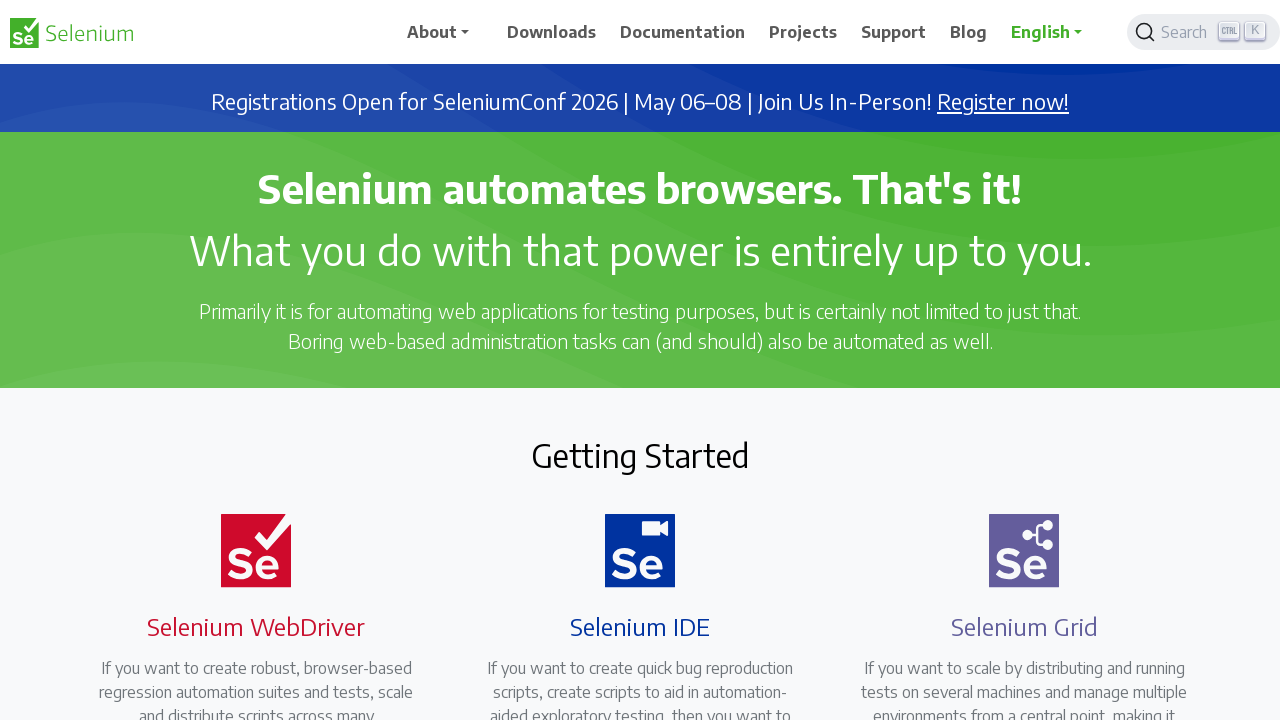

New window page fully loaded
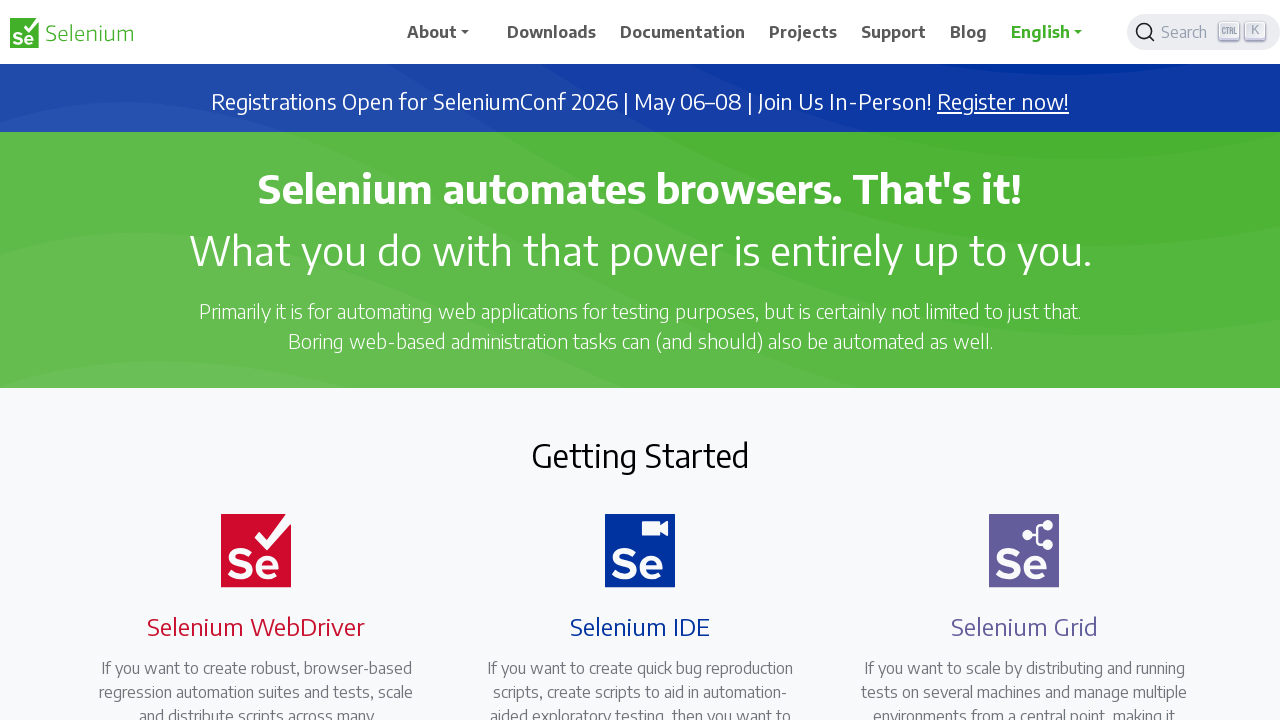

Verified new window URL is https://www.selenium.dev/
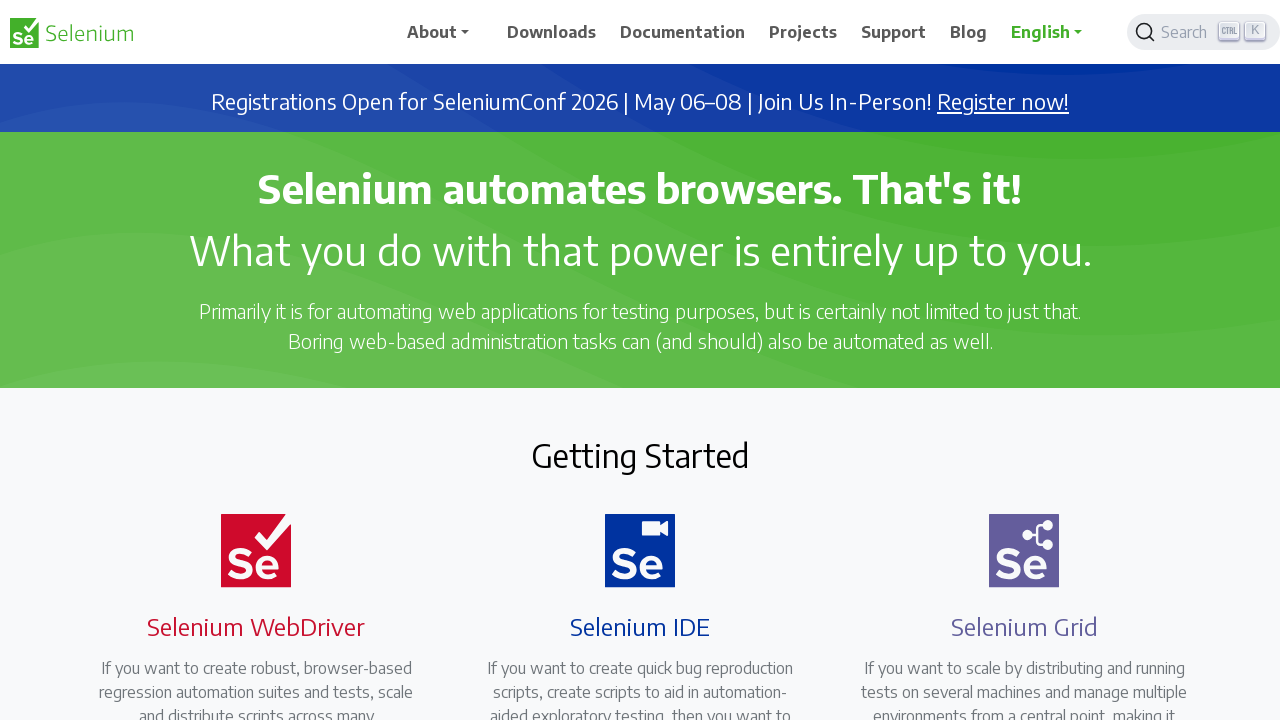

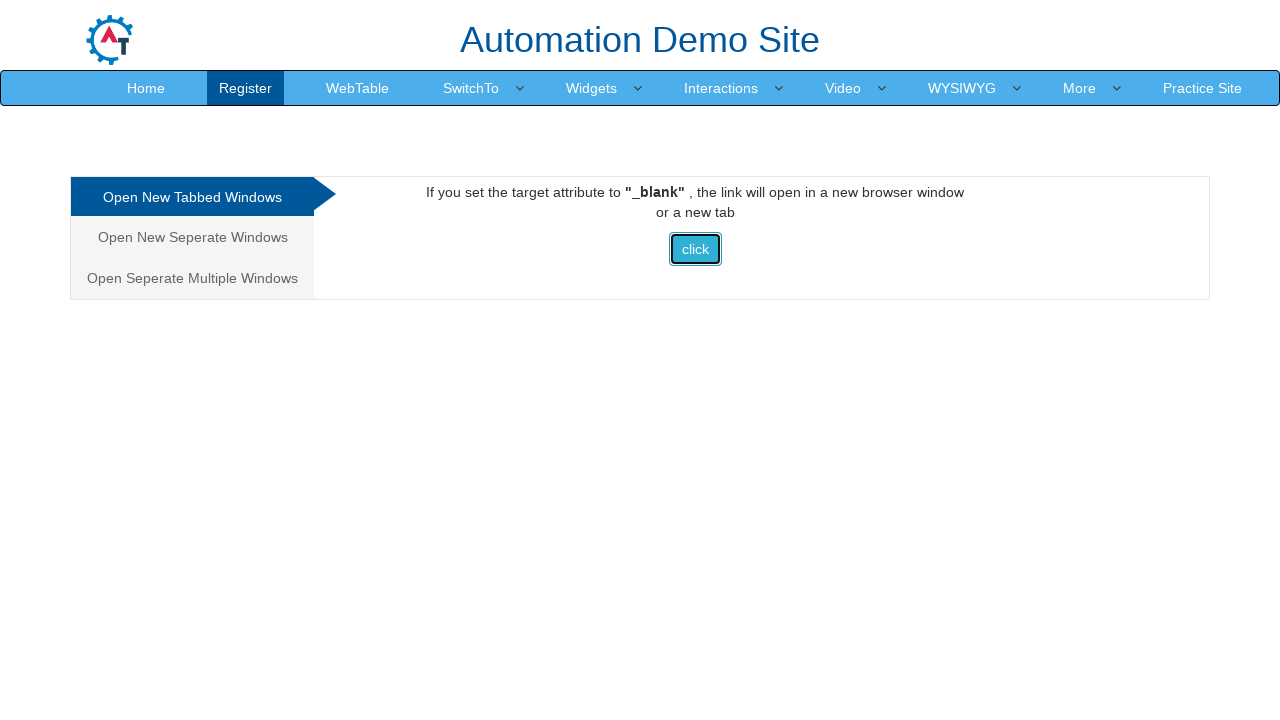